Tests product details page by navigating to the Phones category, clicking on Samsung Galaxy S6, and verifying that product name, price, and description are displayed.

Starting URL: https://www.demoblaze.com

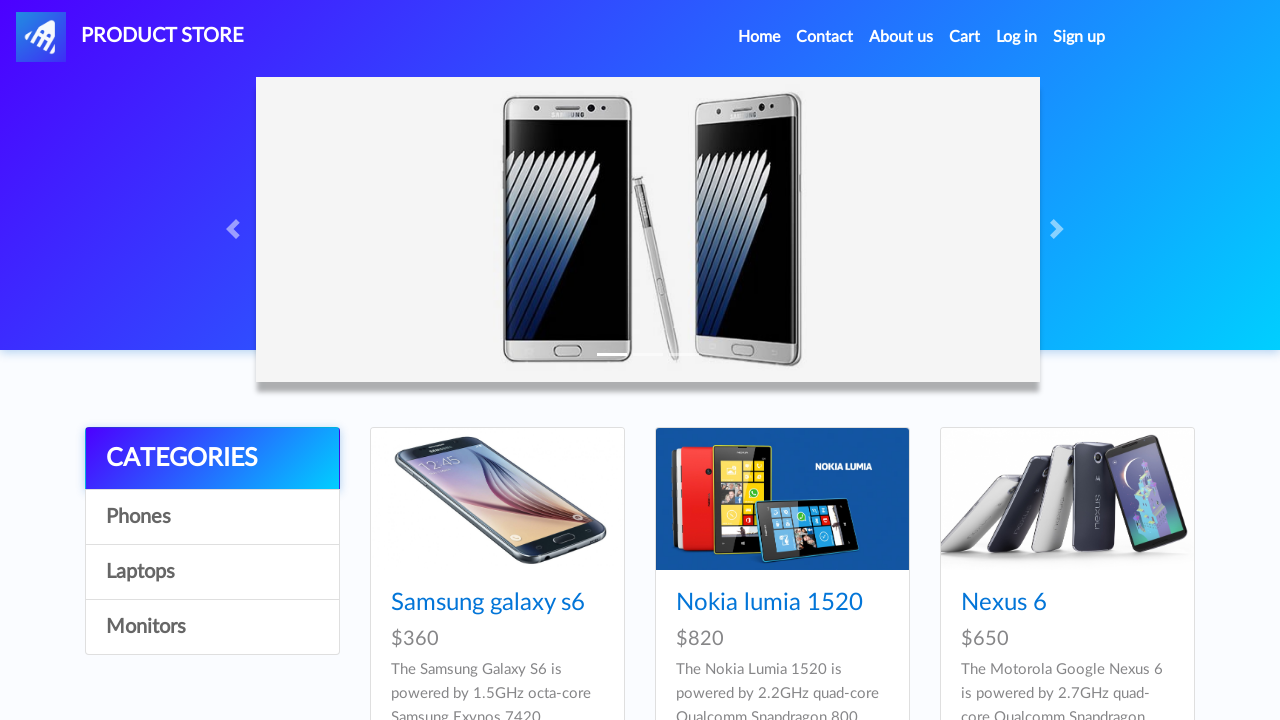

Clicked on Phones category at (212, 517) on //a[normalize-space()='Phones']
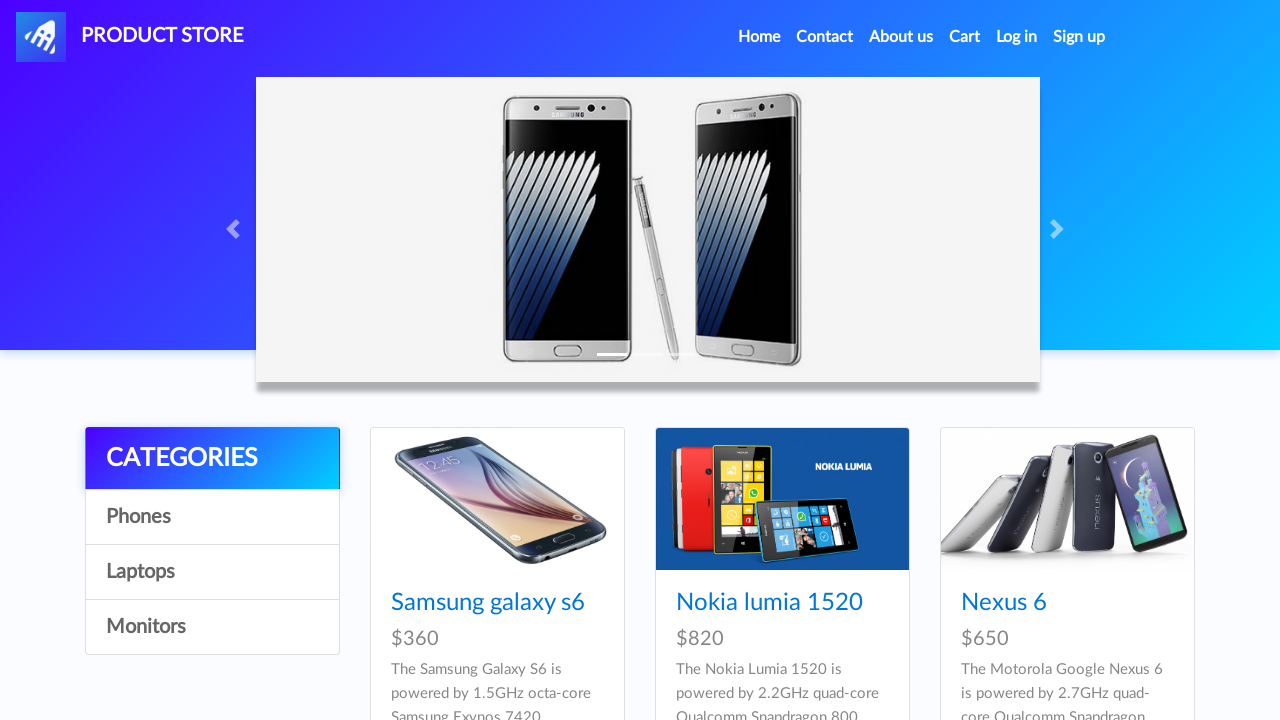

Waited for Samsung Galaxy S6 product to load in category
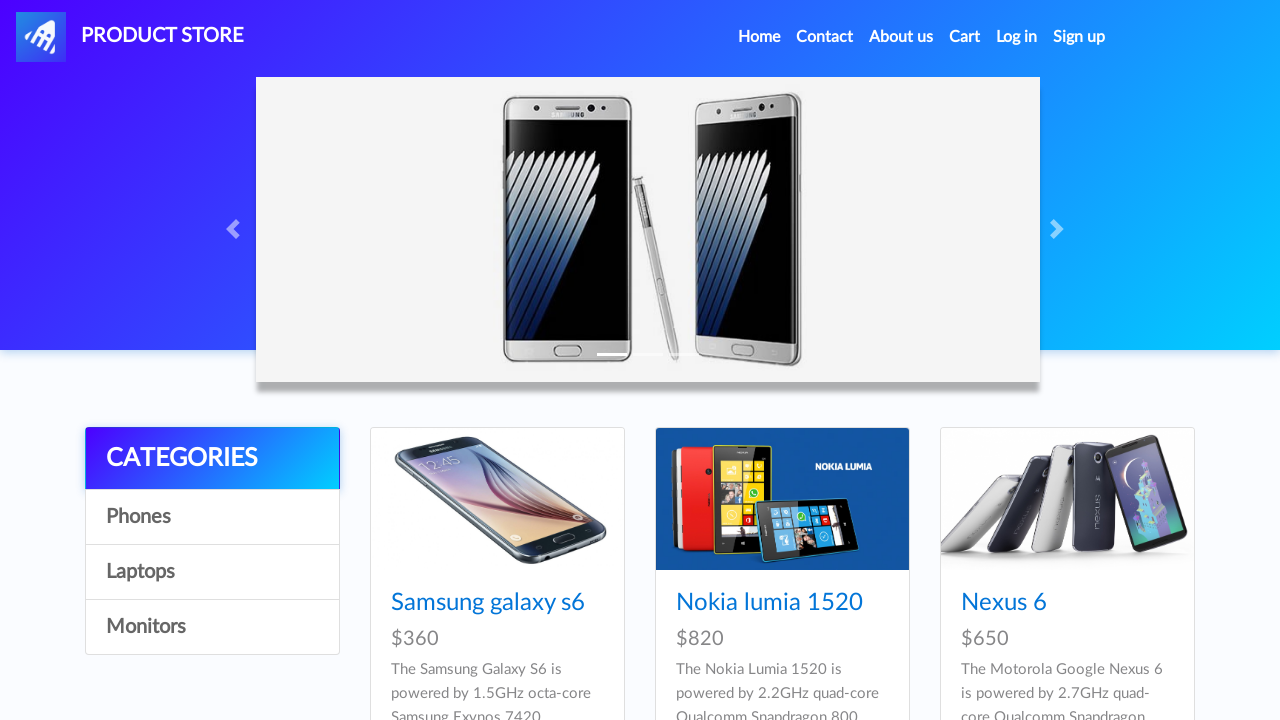

Clicked on Samsung Galaxy S6 product at (488, 603) on //a[normalize-space()='Samsung galaxy s6']
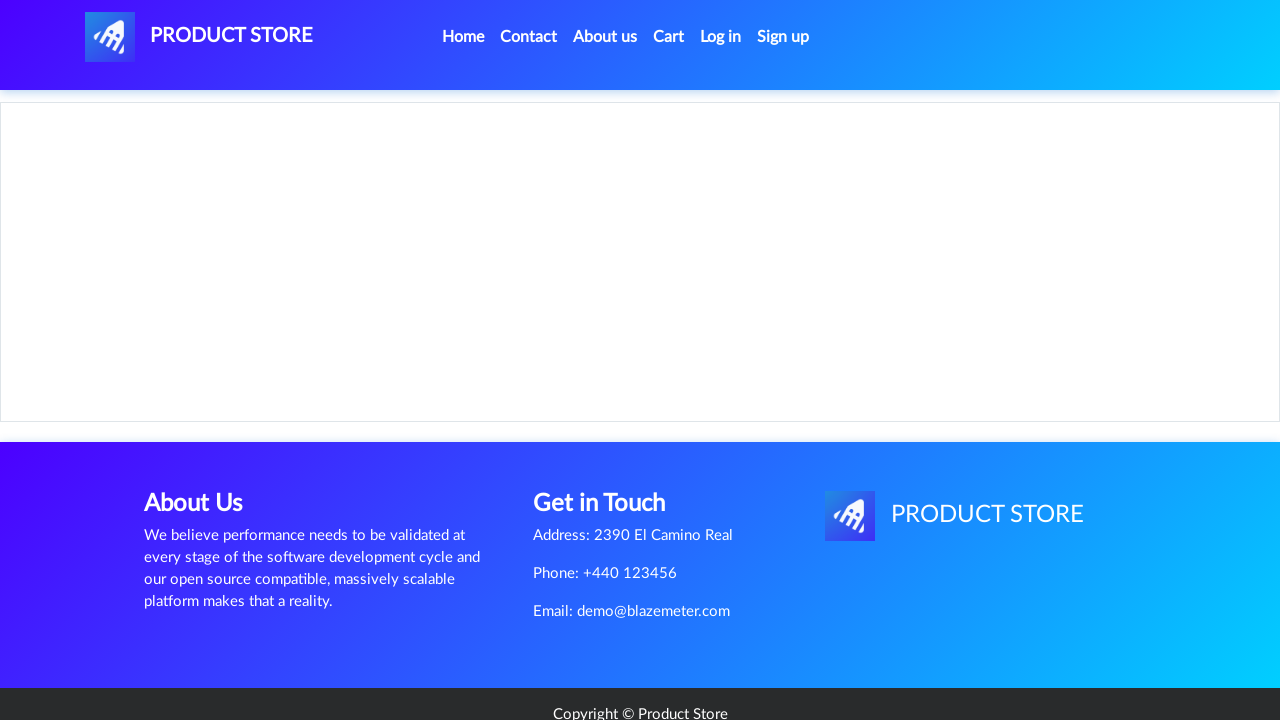

Product details page loaded - price element visible
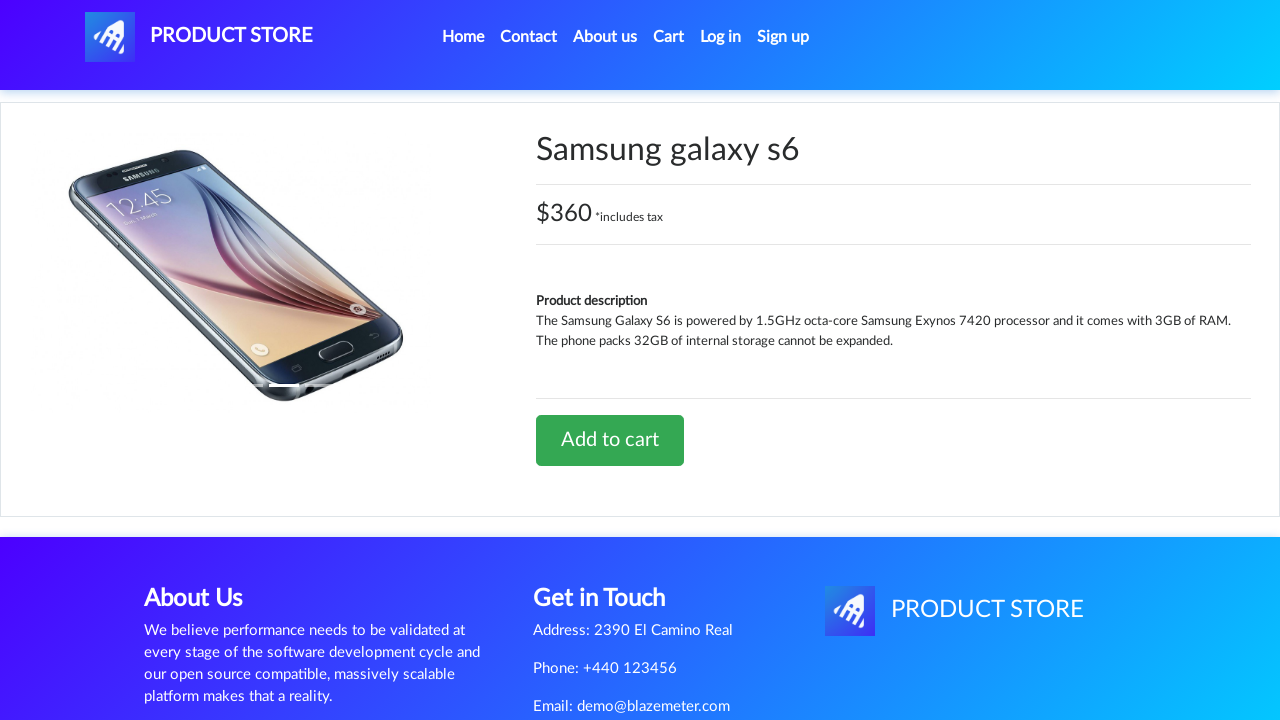

Verified product name is displayed
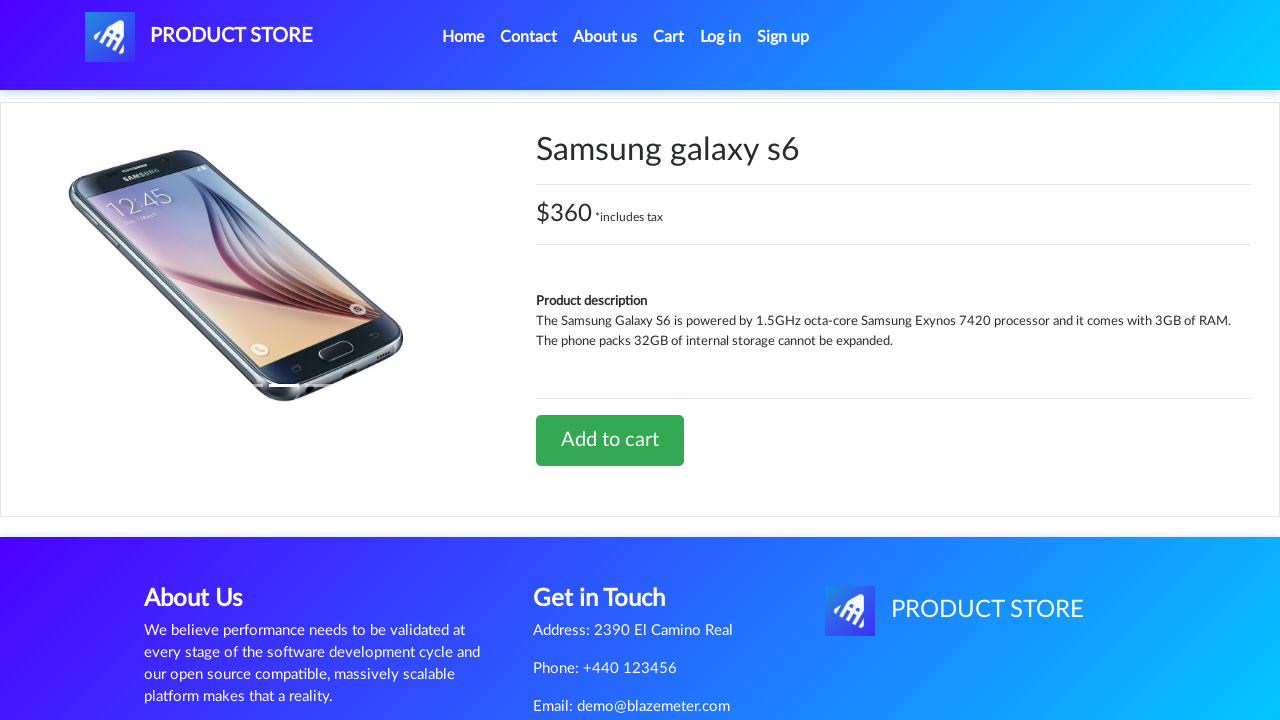

Verified product description is displayed
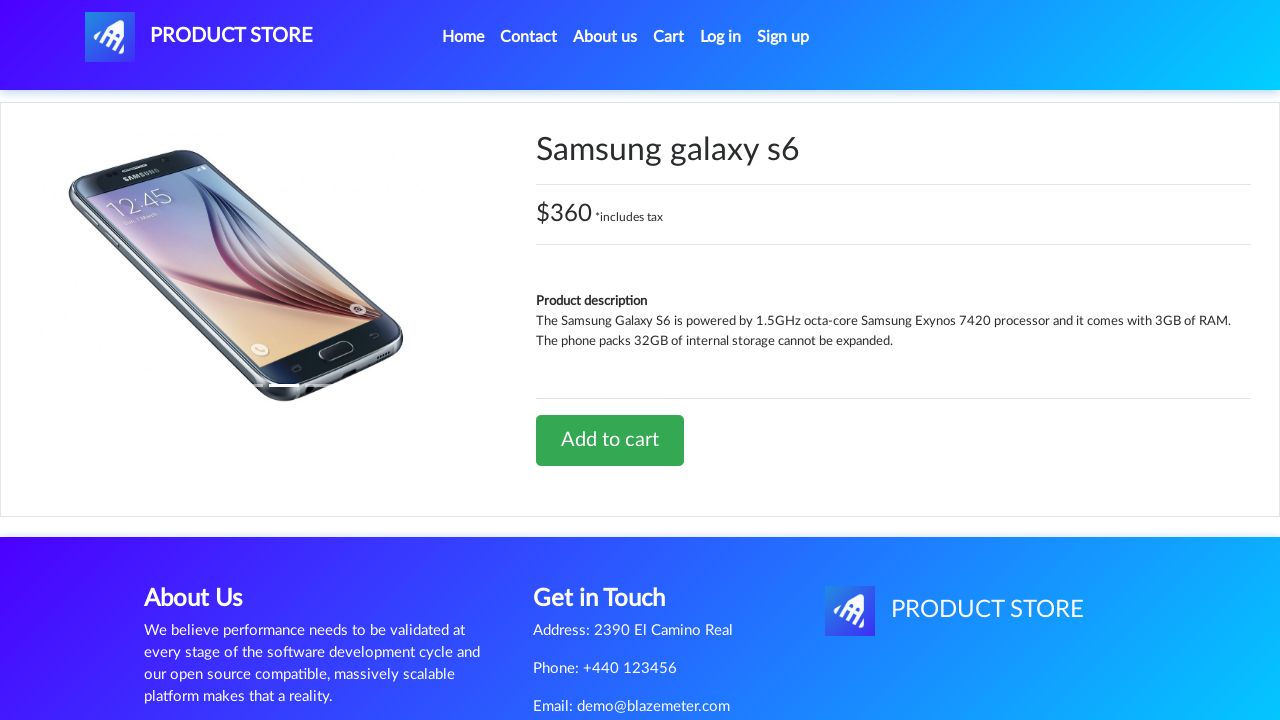

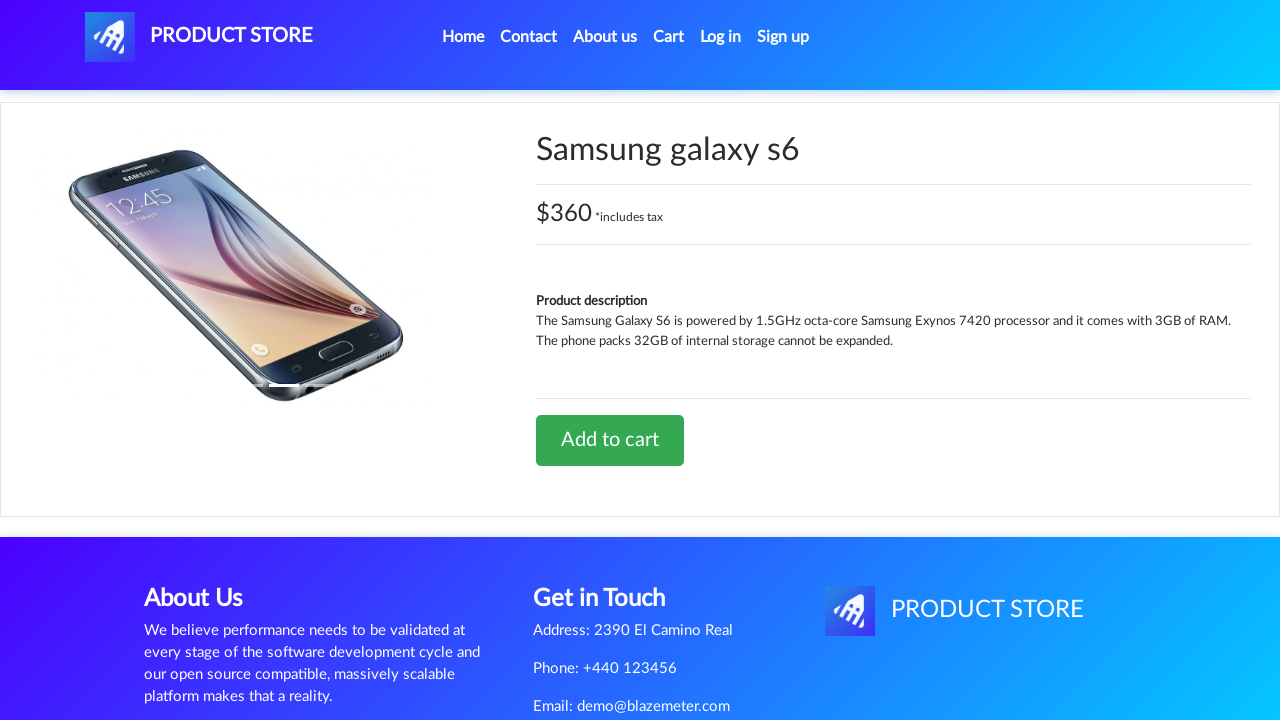